Selects a specific country (Belgium) from a dropdown menu on a demo site

Starting URL: https://www.globalsqa.com/demo-site/select-dropdown-menu/

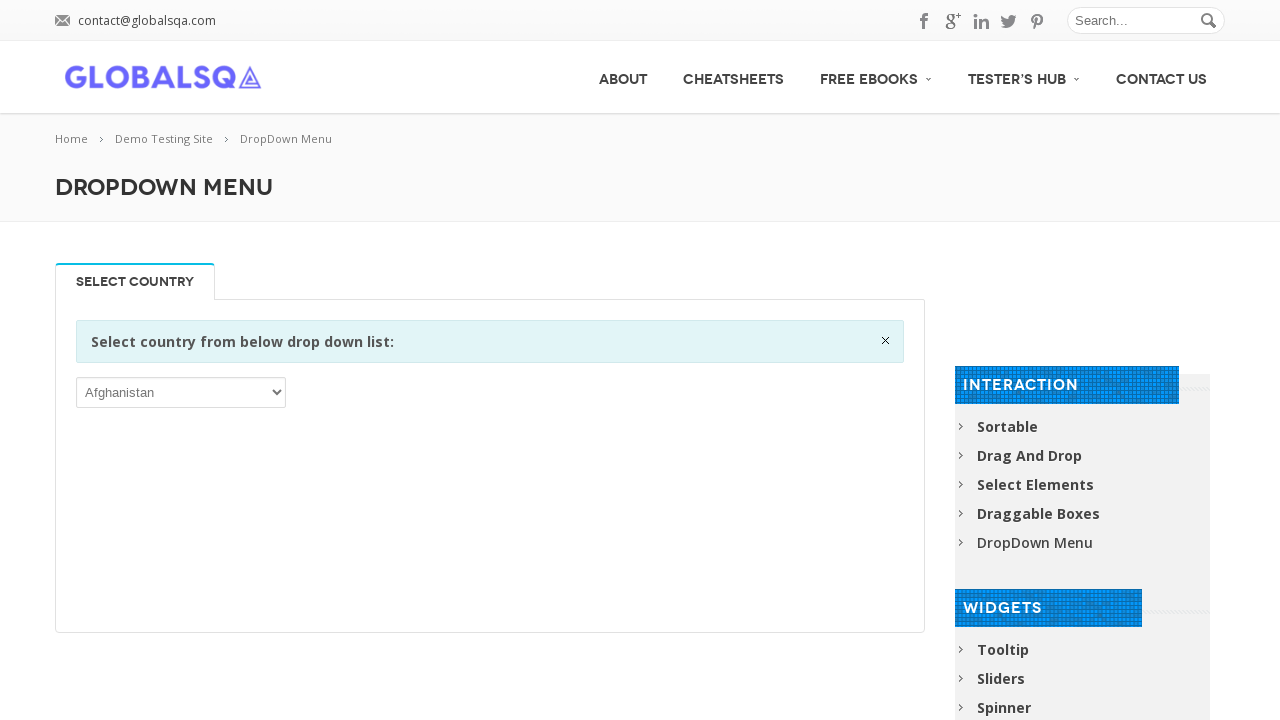

Country dropdown selector is visible
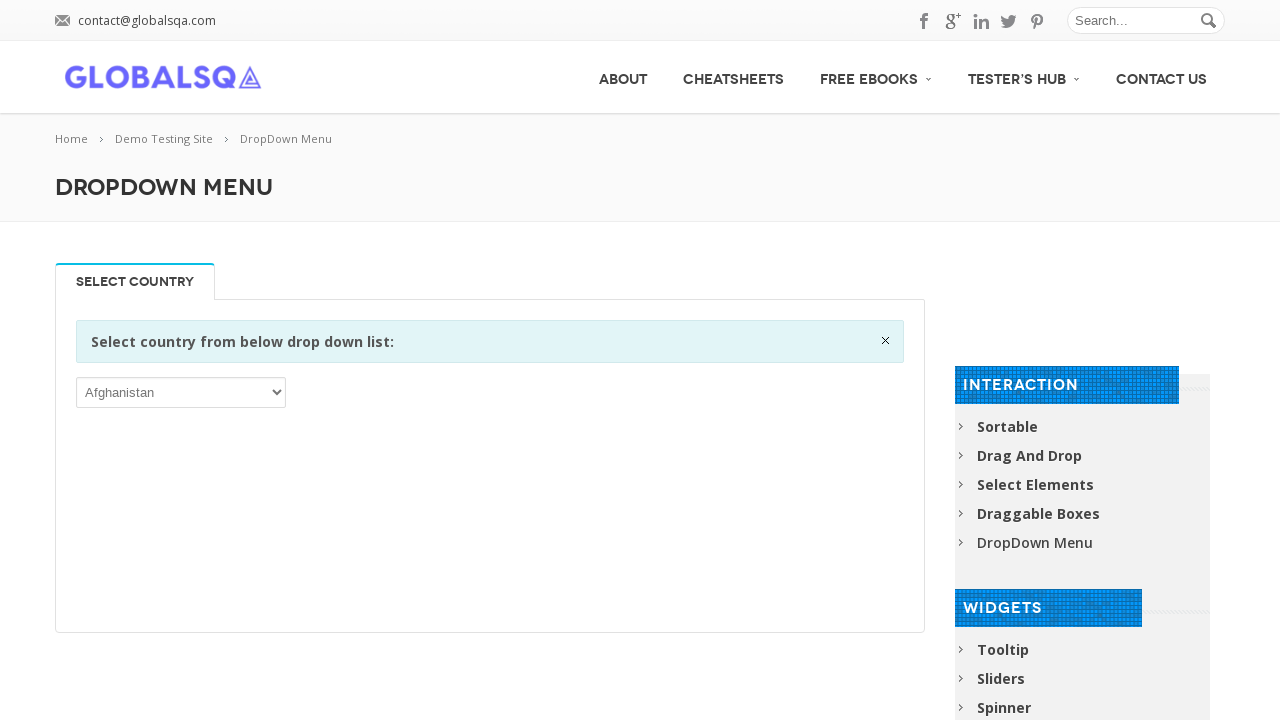

Selected Belgium from the dropdown menu on select
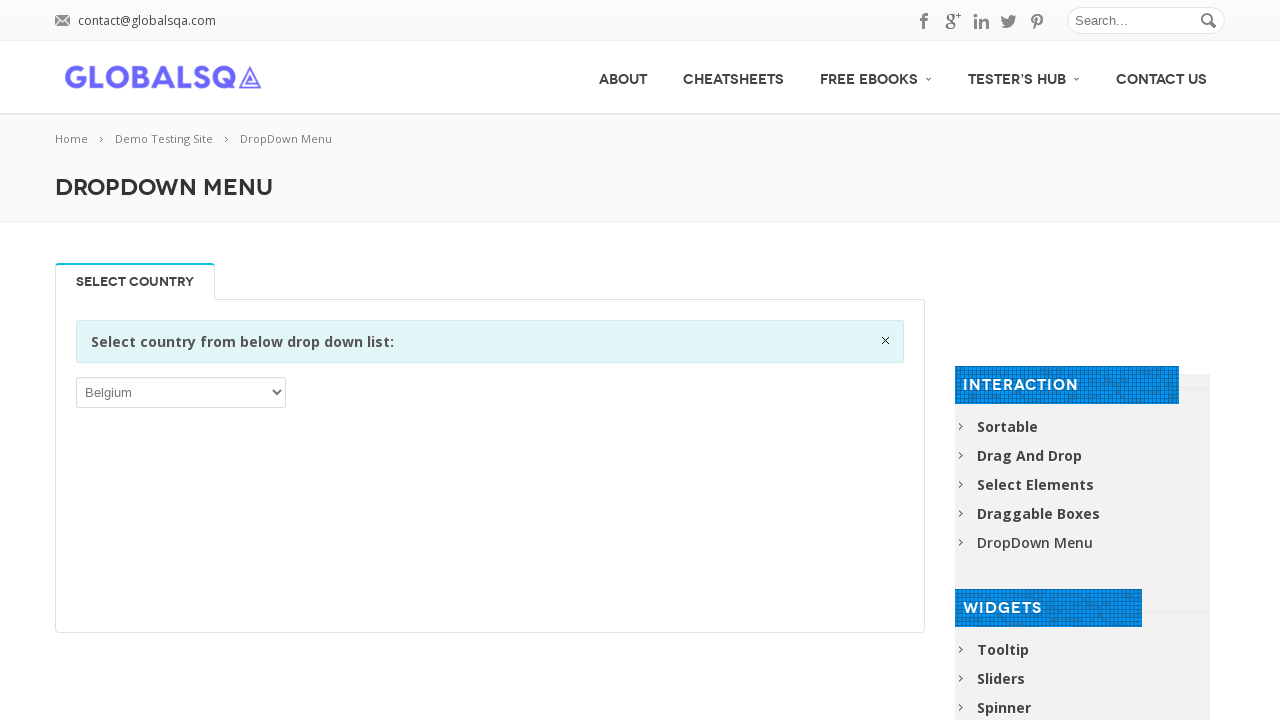

Waited for selection to take effect
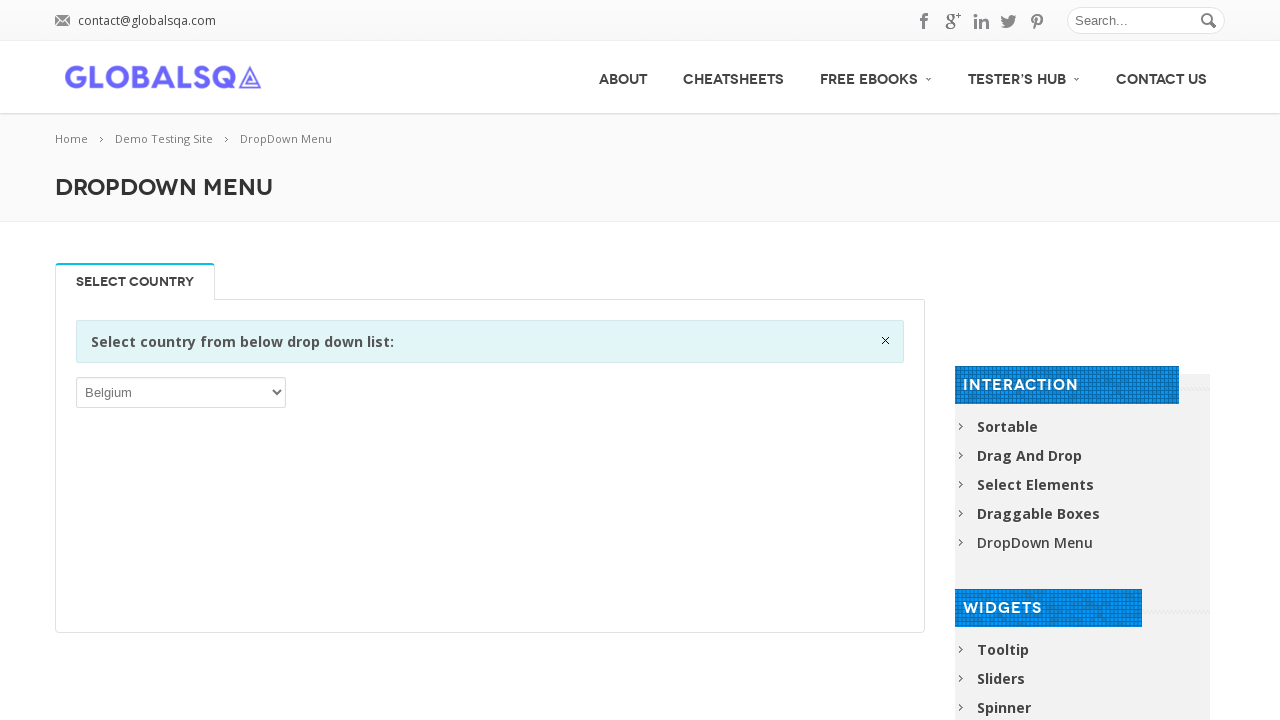

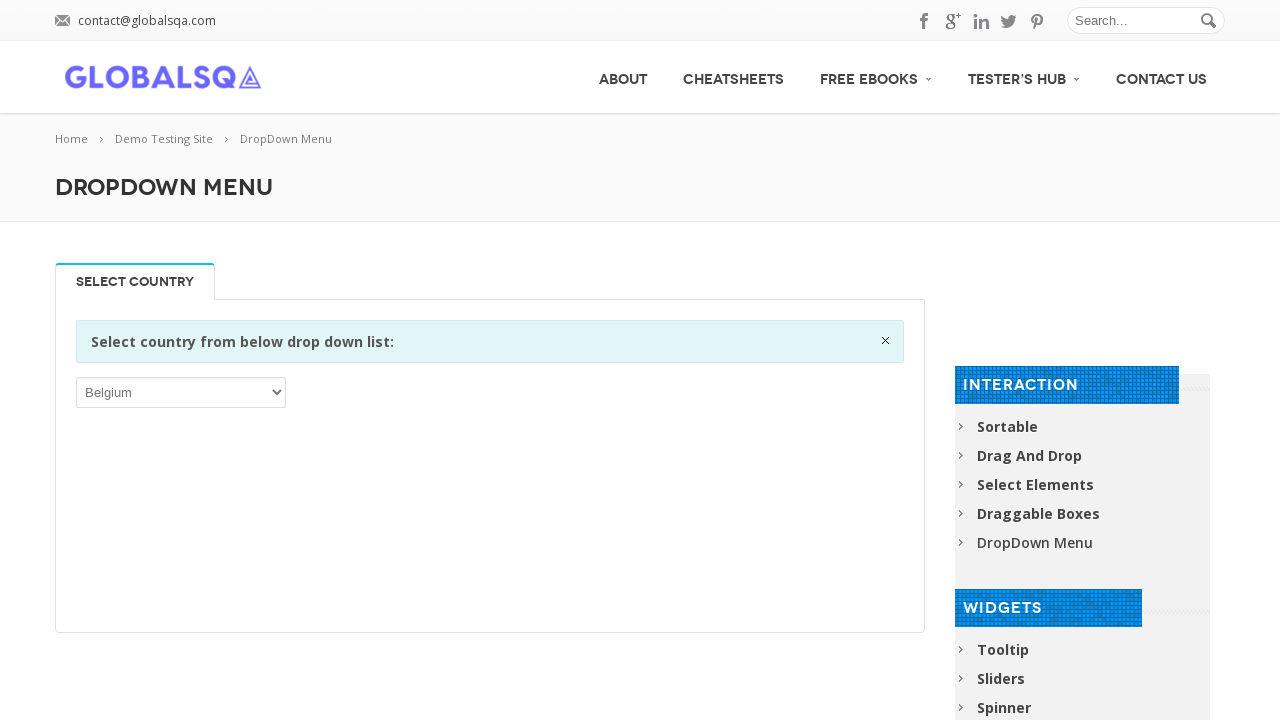